Tests multi-select dropdown functionality including selecting multiple options, deselecting options, and verifying selections

Starting URL: https://eviltester.github.io/supportclasses/

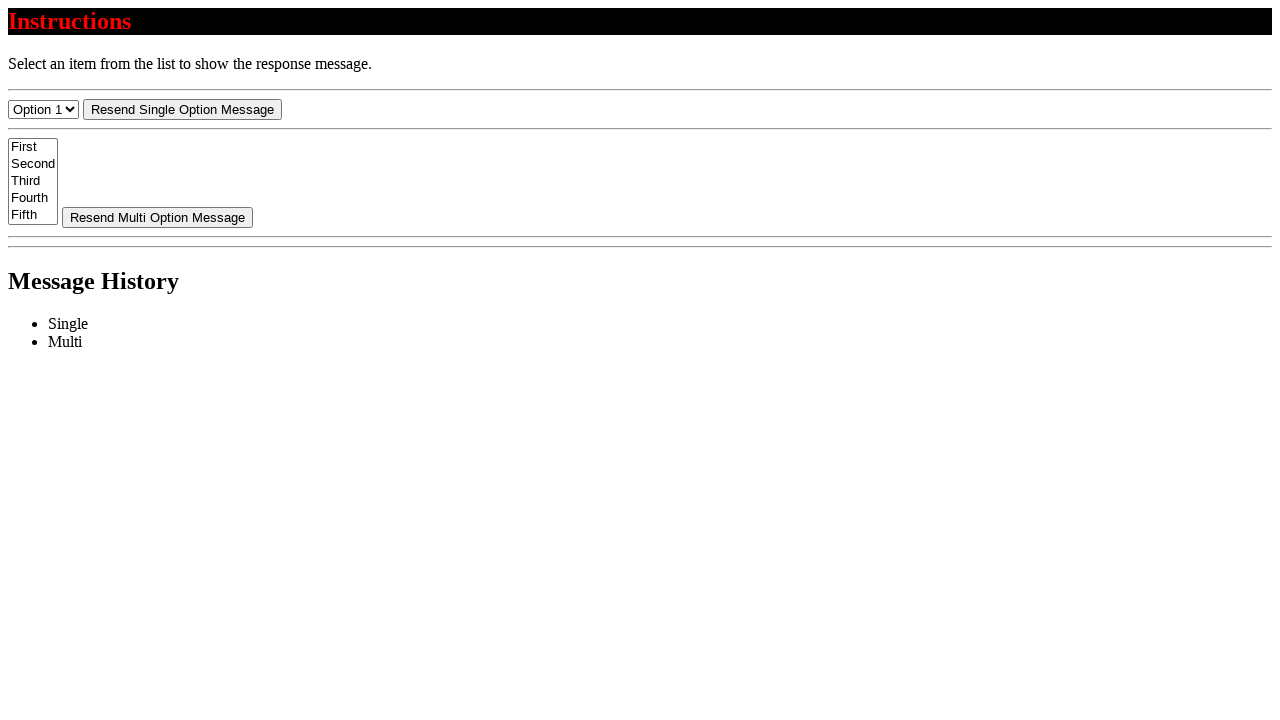

Deselected all options in multi-select dropdown
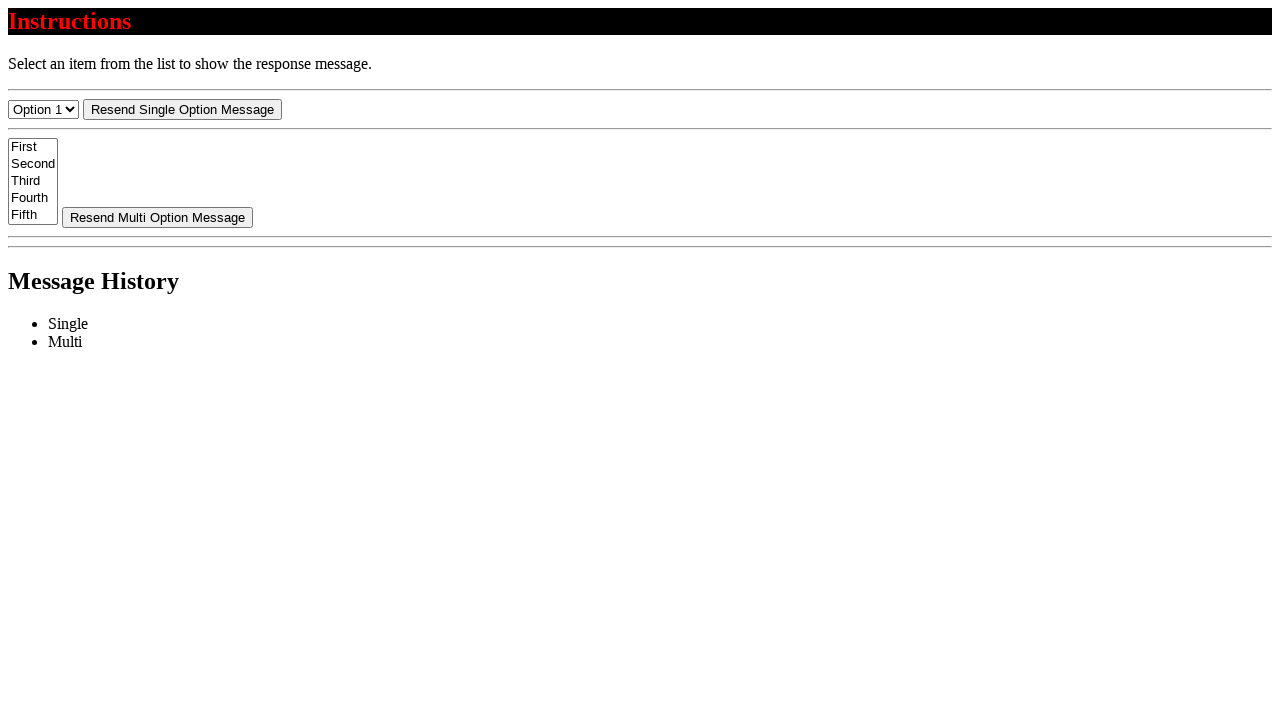

Selected first option by index on #select-multi
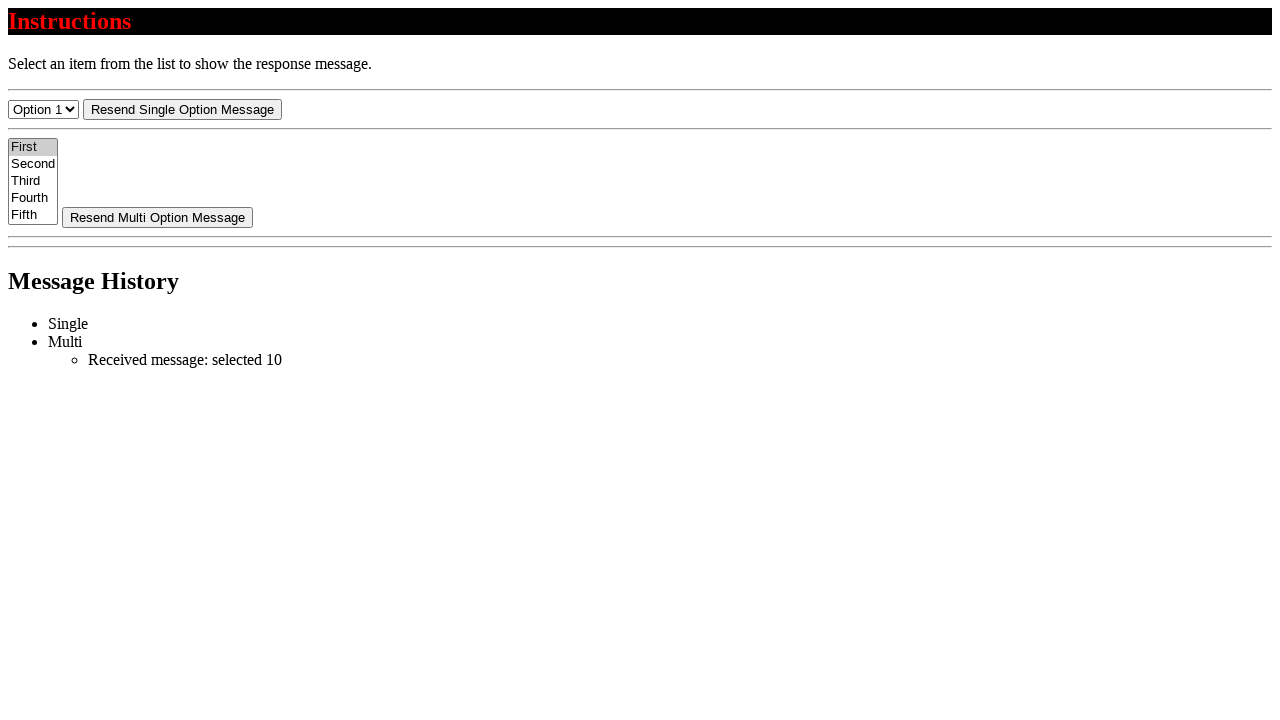

Retrieved text of selected option: 'First'
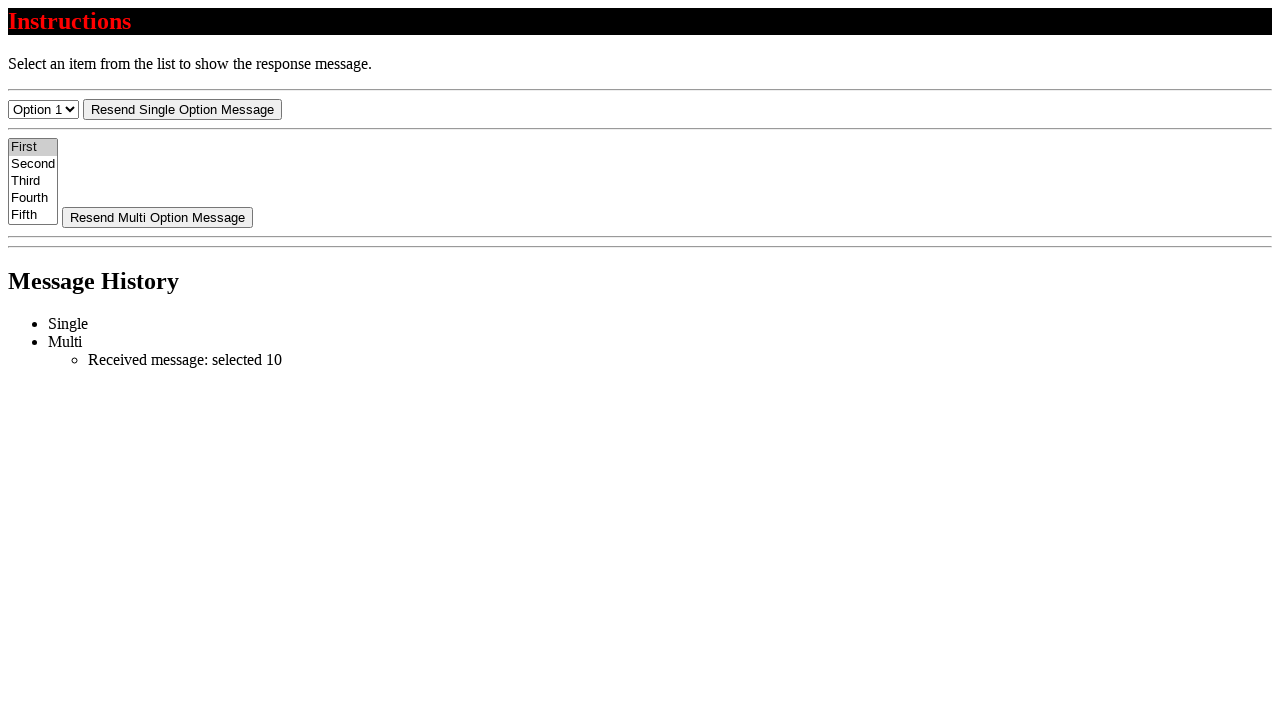

Verified first selected option text is 'First'
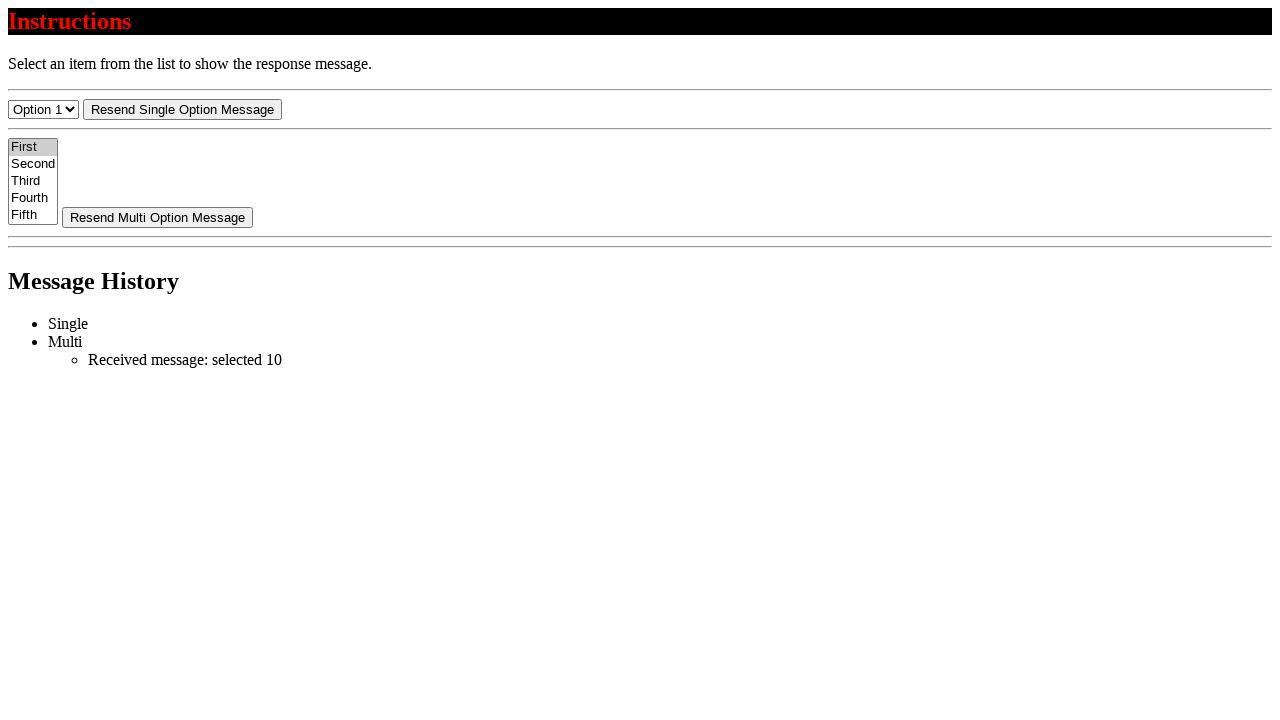

Deselected all options in multi-select dropdown
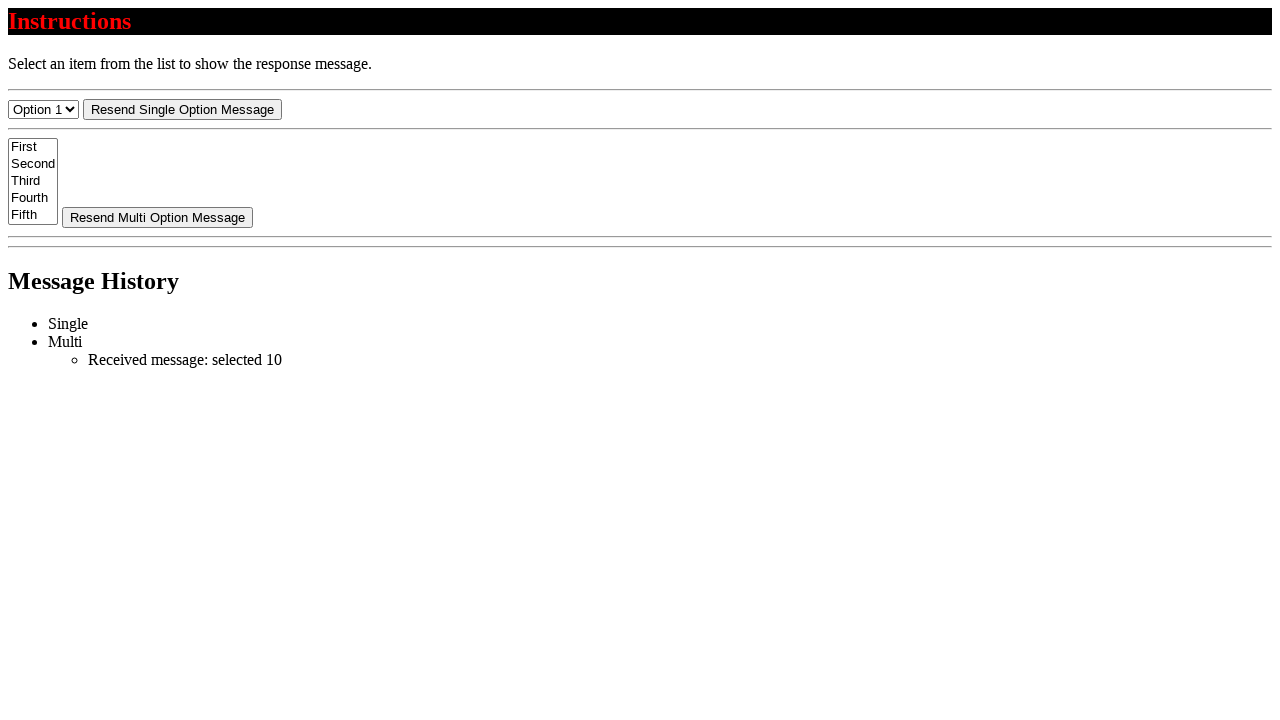

Selected two options by value: '20' and '30' on #select-multi
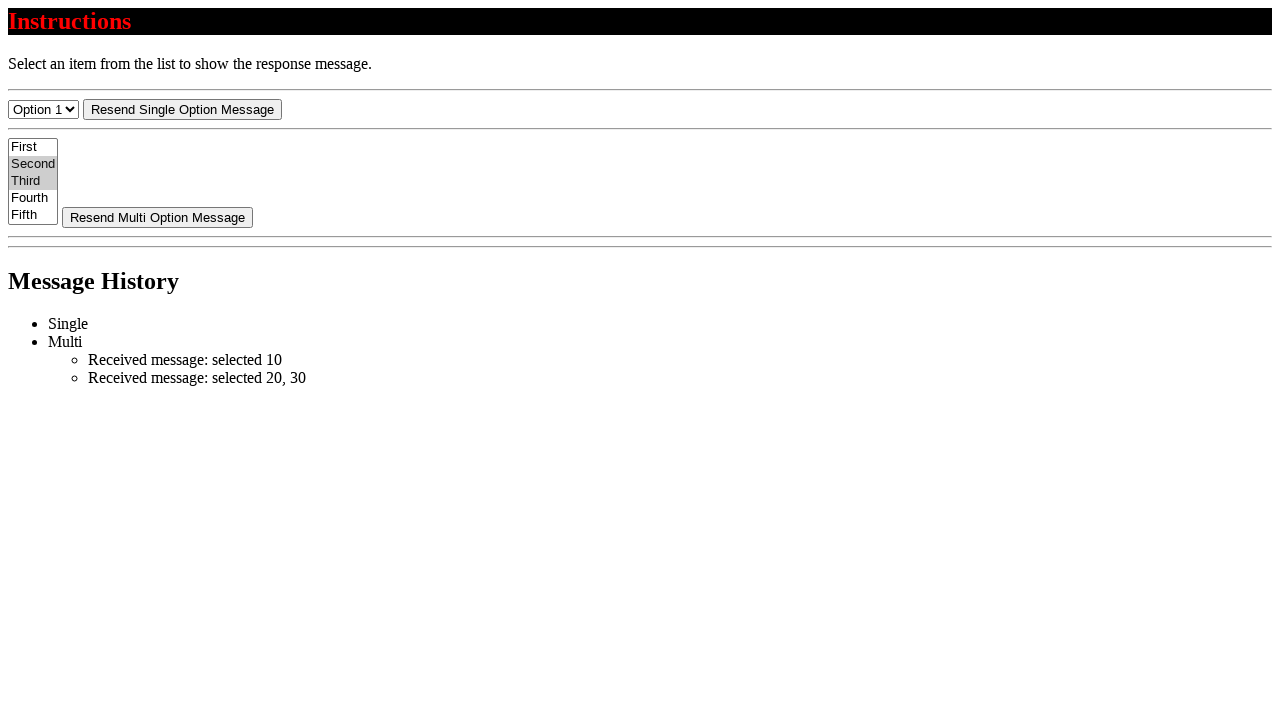

Retrieved all selected options from multi-select dropdown
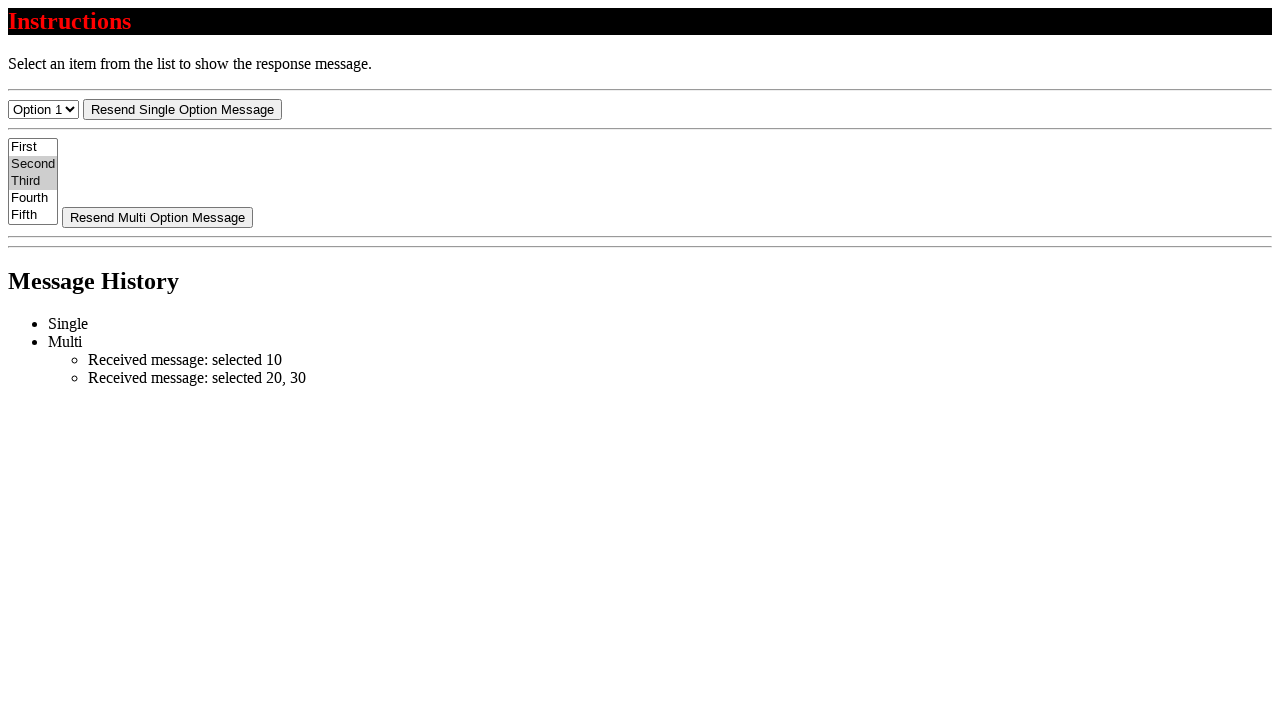

Verified exactly 2 options are selected
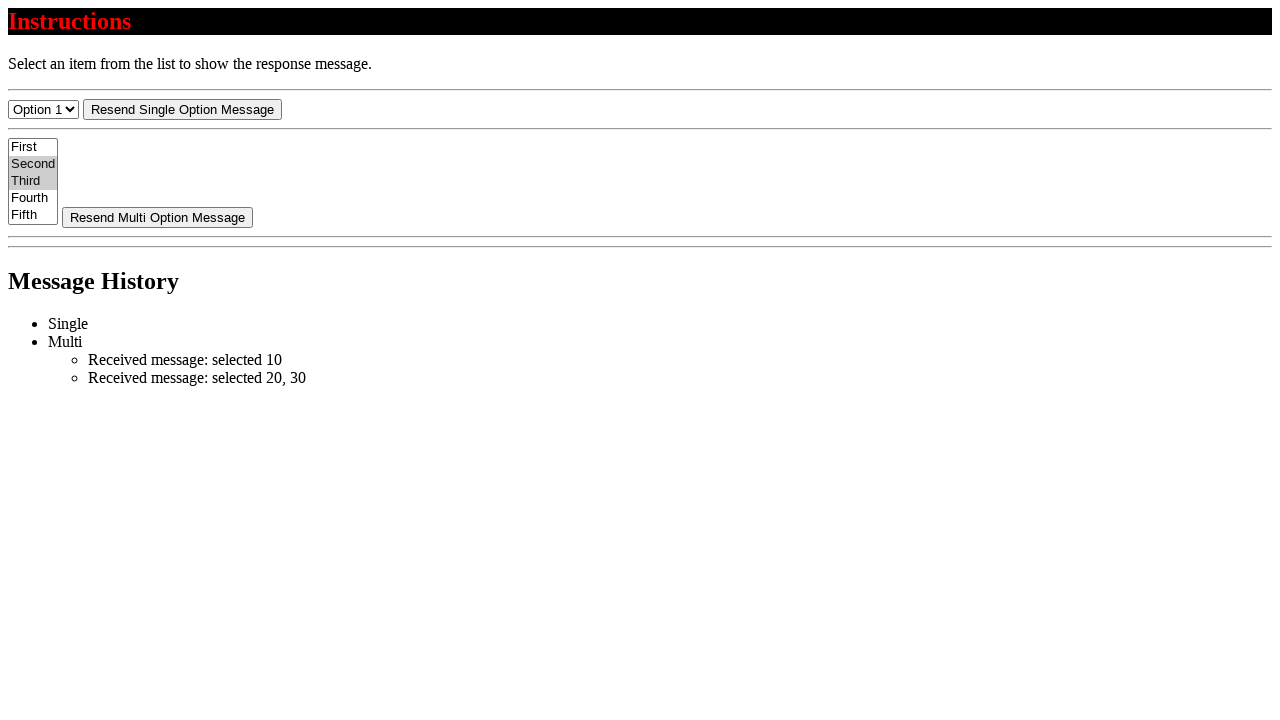

Verified first selected option is 'Second'
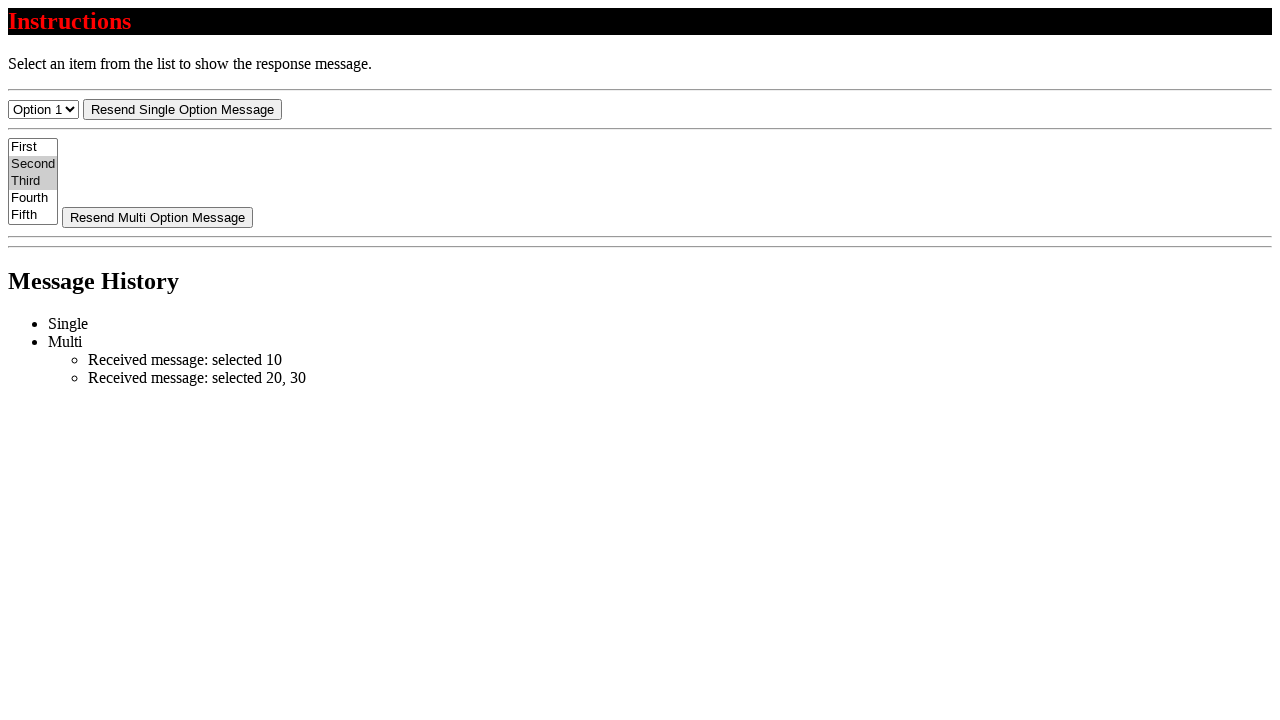

Verified second selected option is 'Third'
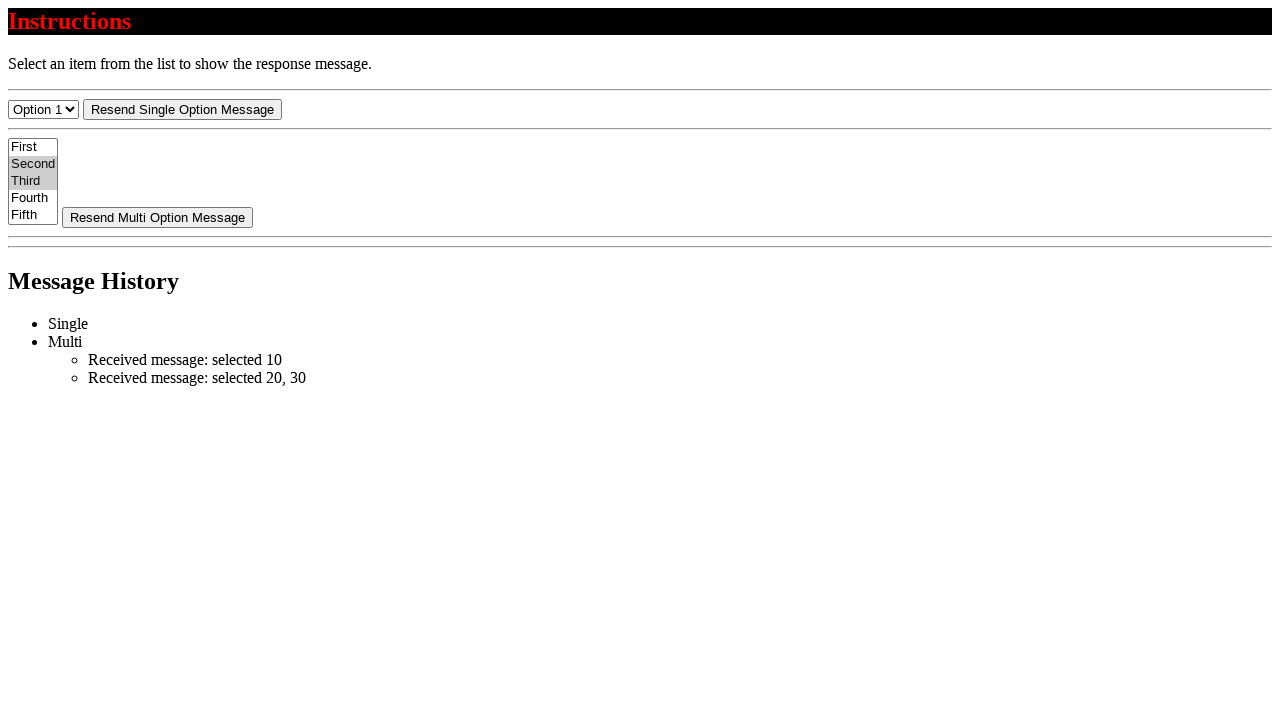

Deselected 'Second' option (value '20')
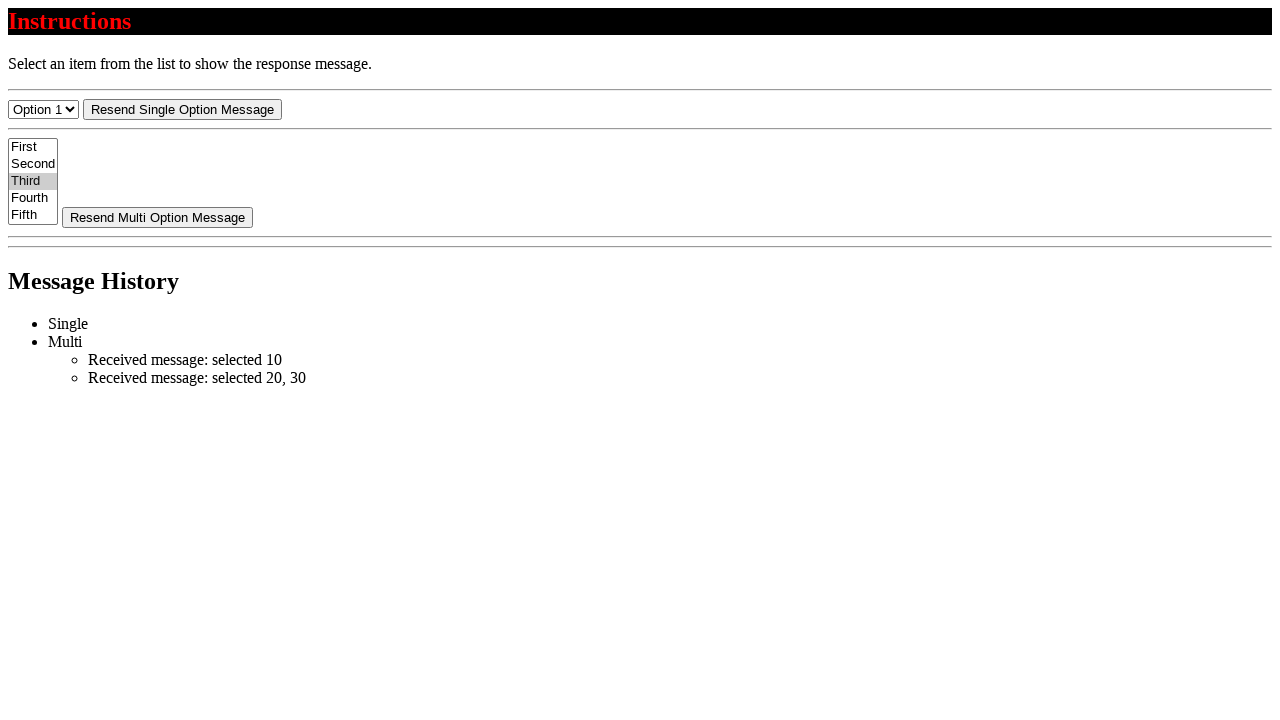

Retrieved text of first selected option after deselection
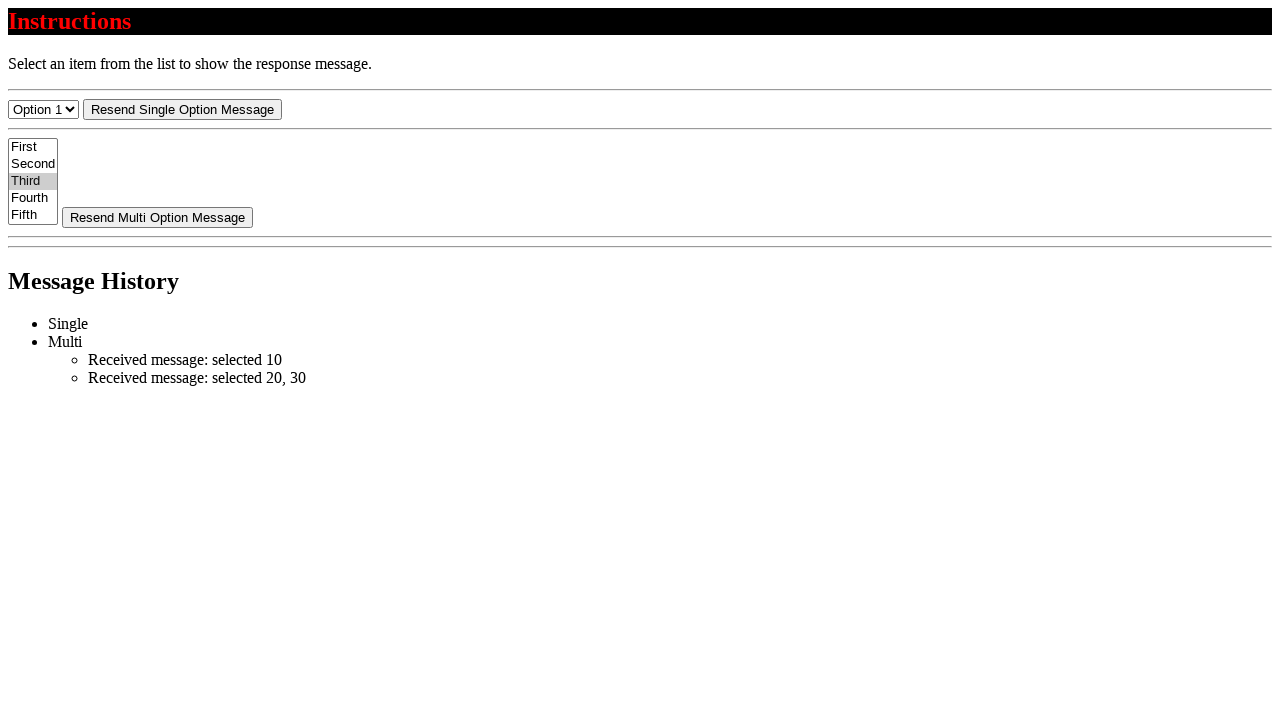

Verified 'Third' is now the only selected option
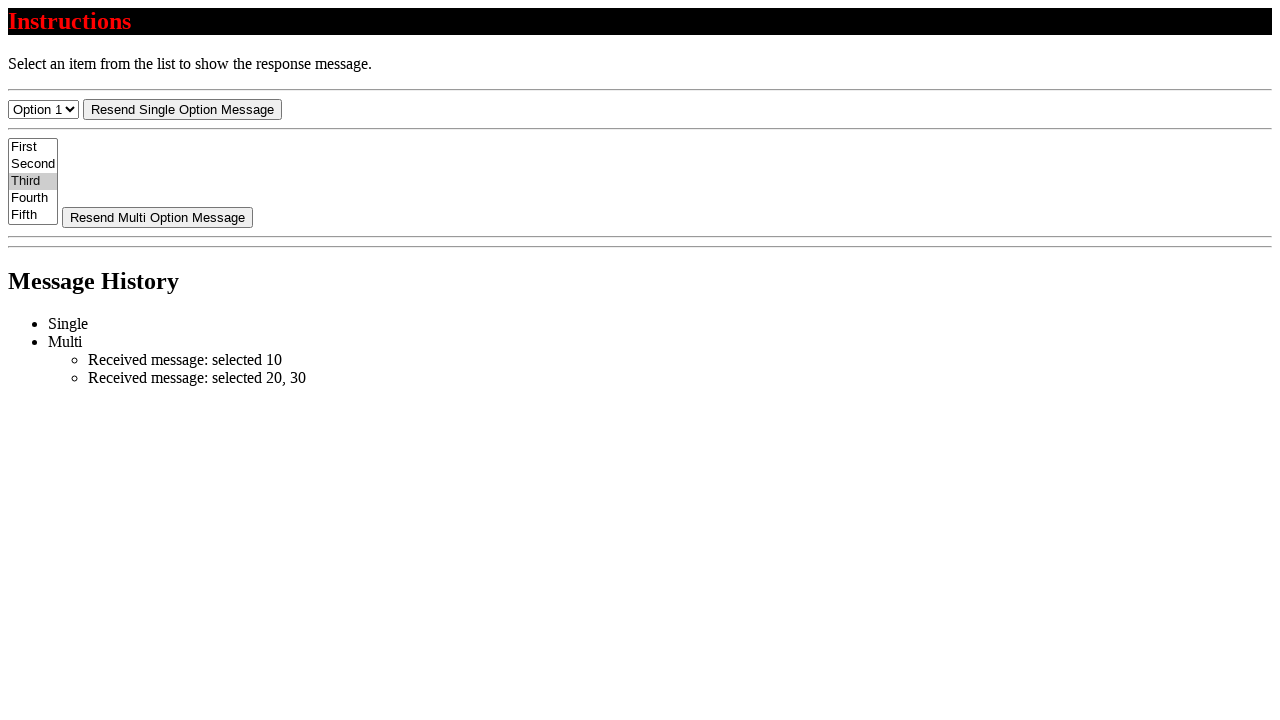

Deselected all options in multi-select dropdown
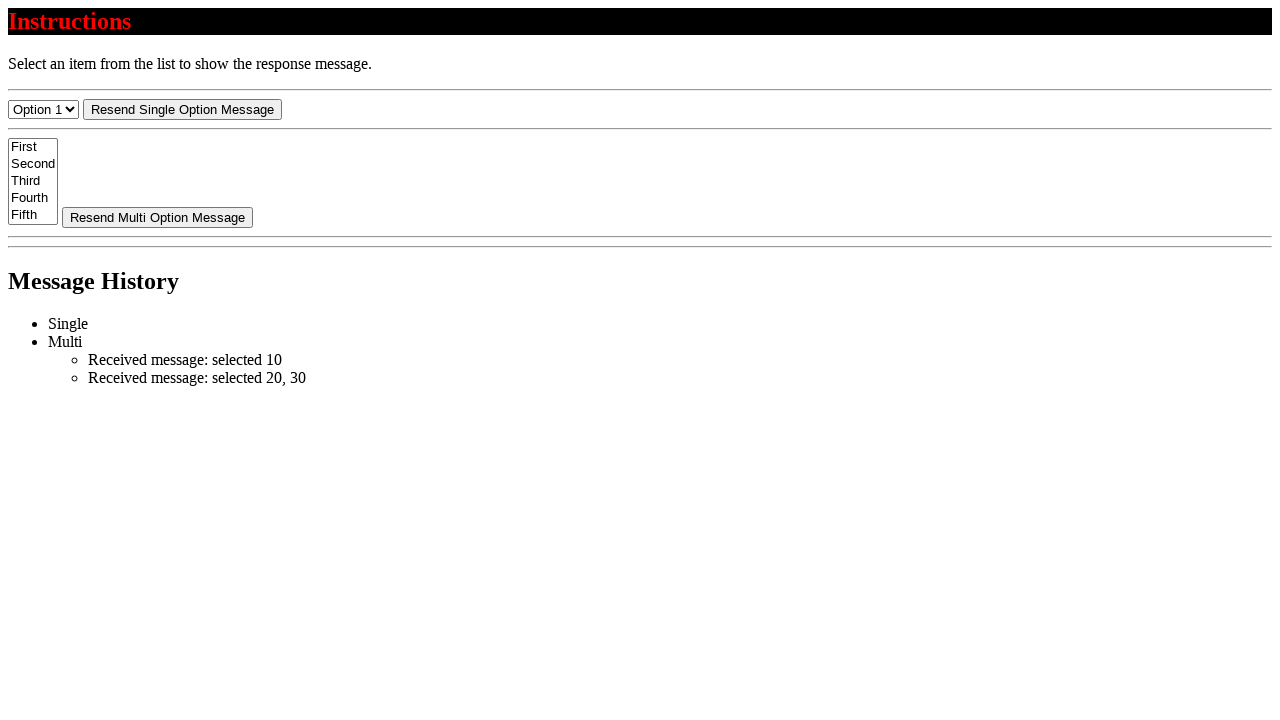

Counted selected options after deselecting all
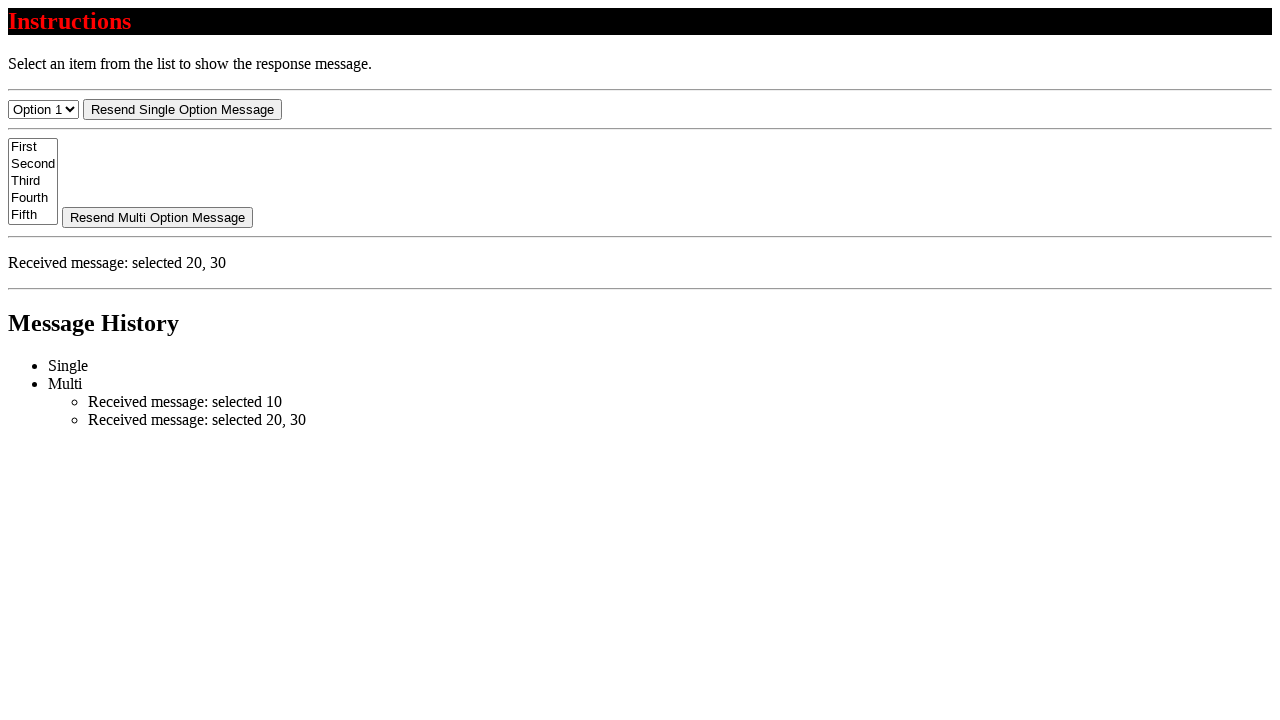

Verified no options are selected
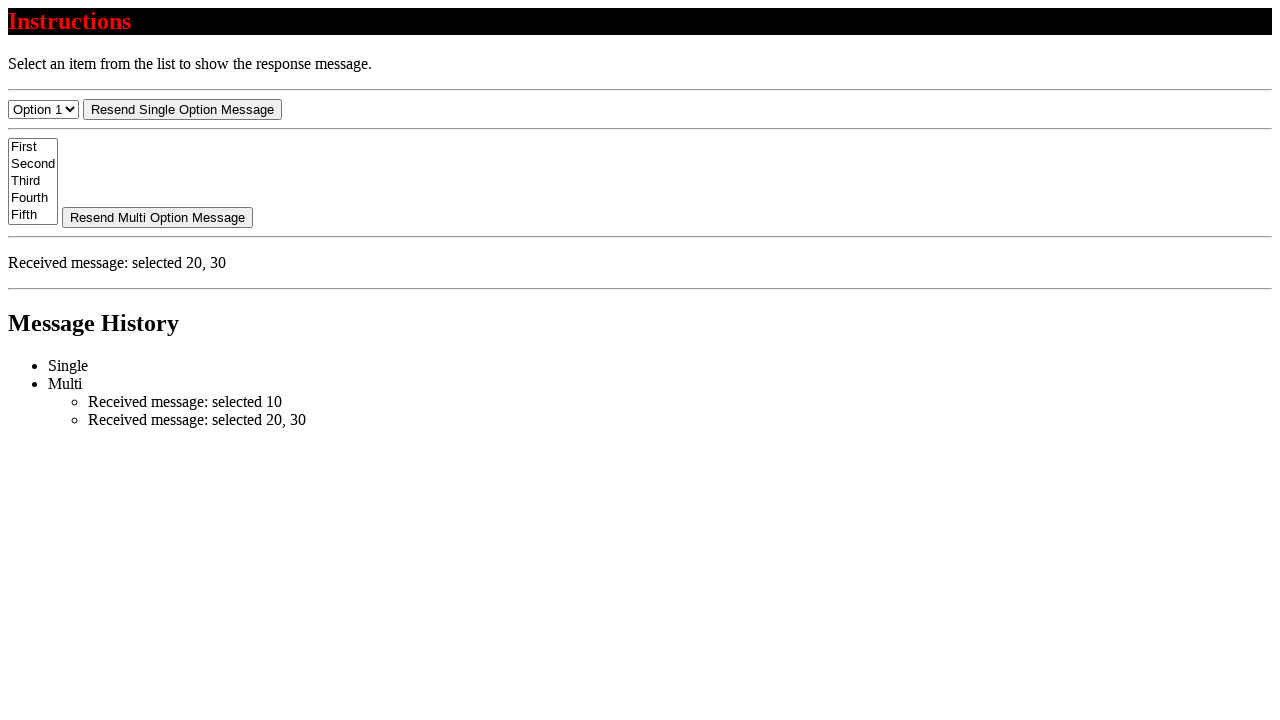

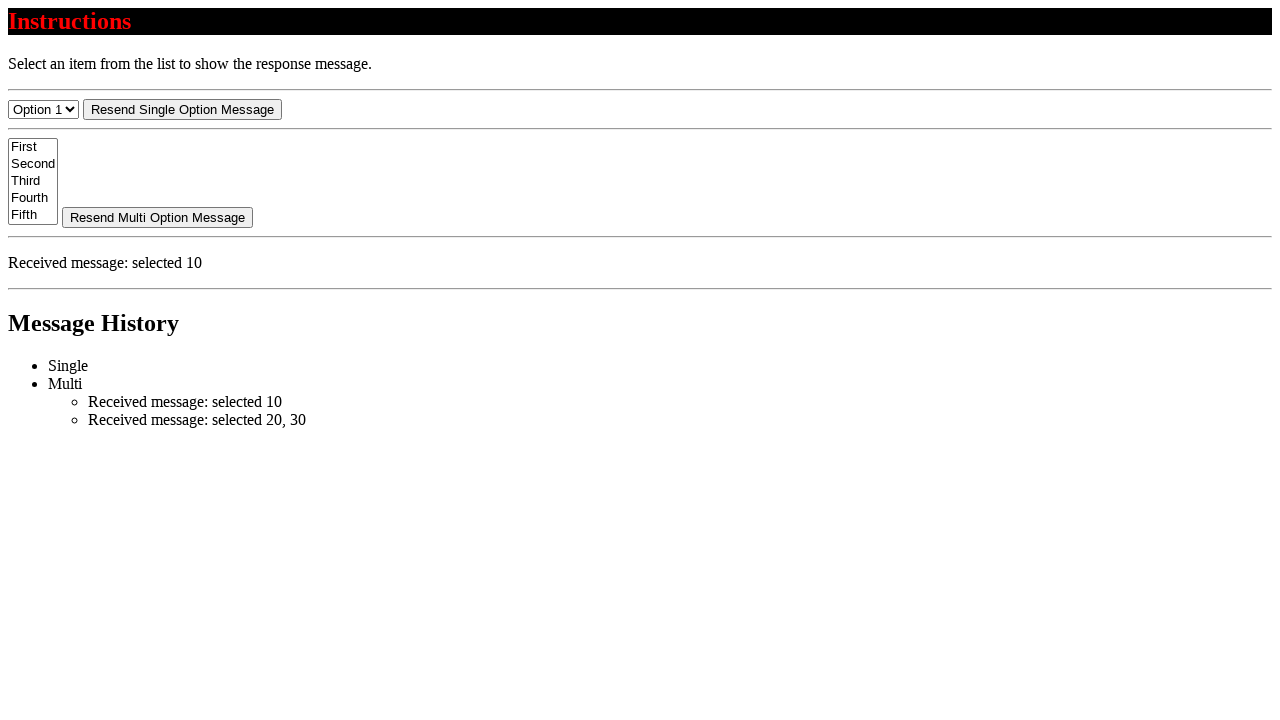